Tests checkbox interaction on a form by validating and clicking the same checkbox element three times using different validation methods (isSelected, isDisplayed, isEnabled)

Starting URL: https://demoqa.com/automation-practice-form

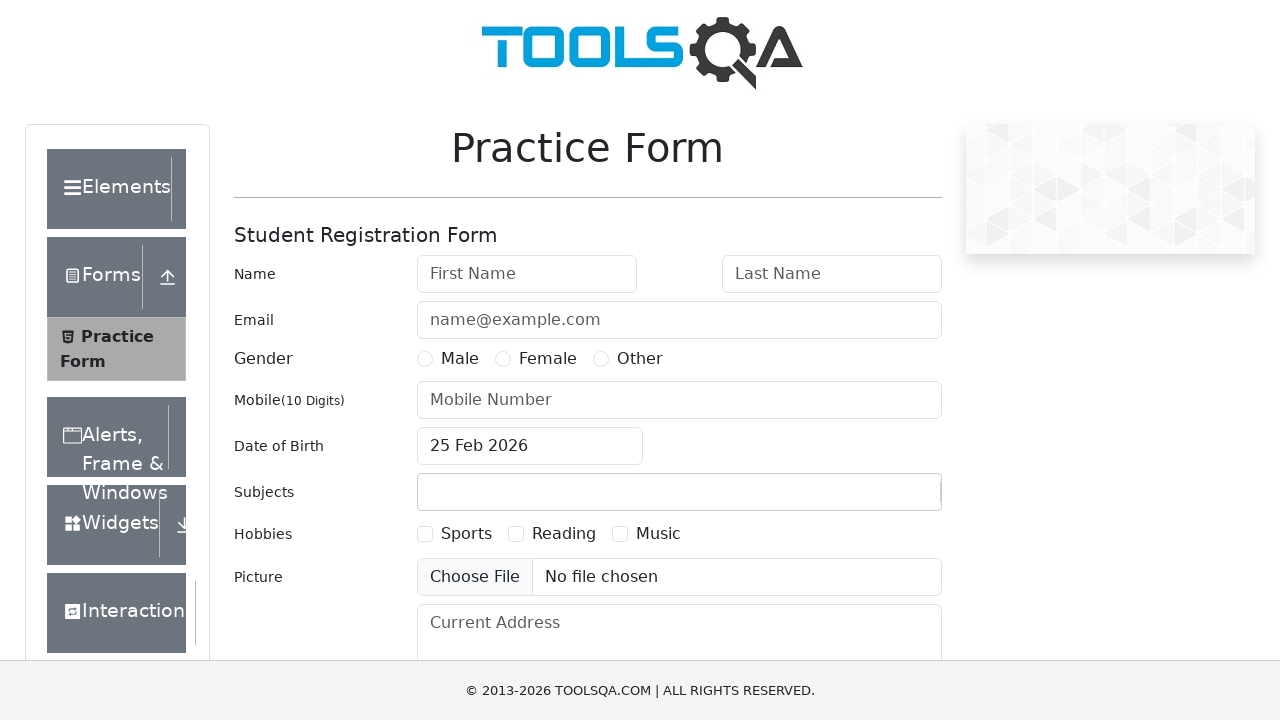

First click: Clicked checkbox label to validate isSelected state at (466, 534) on label[for='hobbies-checkbox-1']
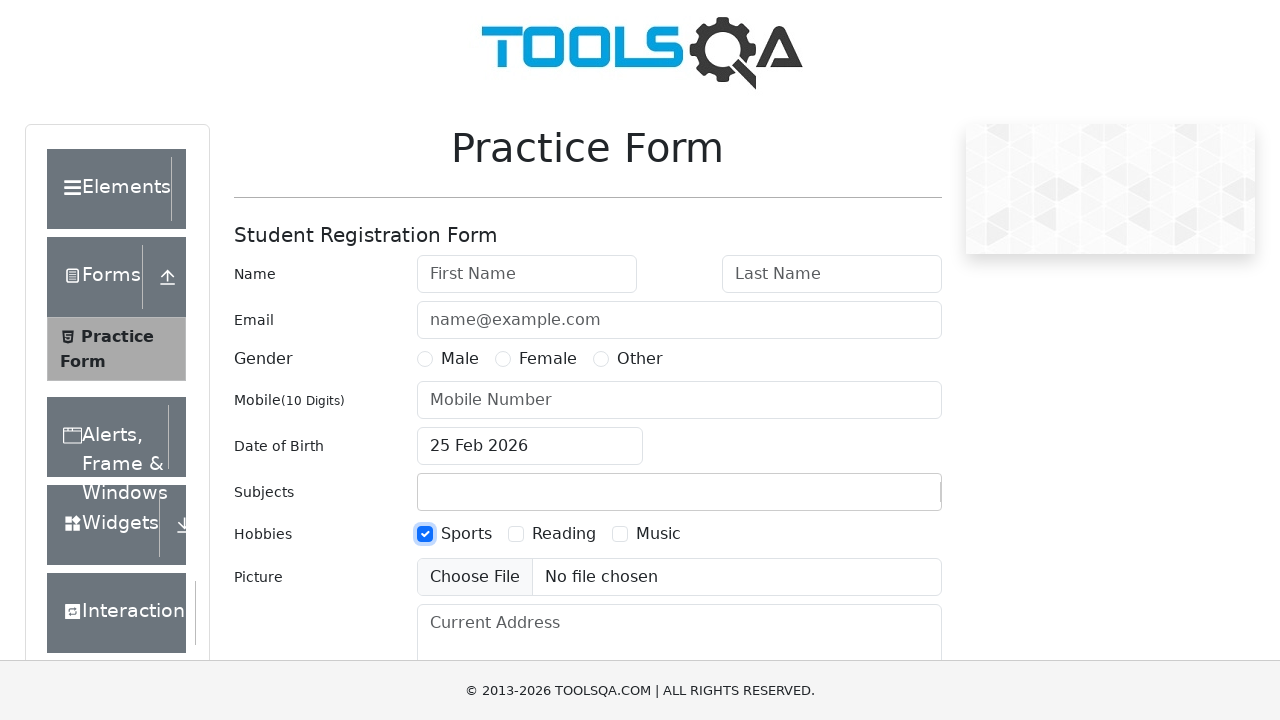

Second click: Clicked checkbox label to validate isDisplayed state at (466, 534) on label[for='hobbies-checkbox-1']
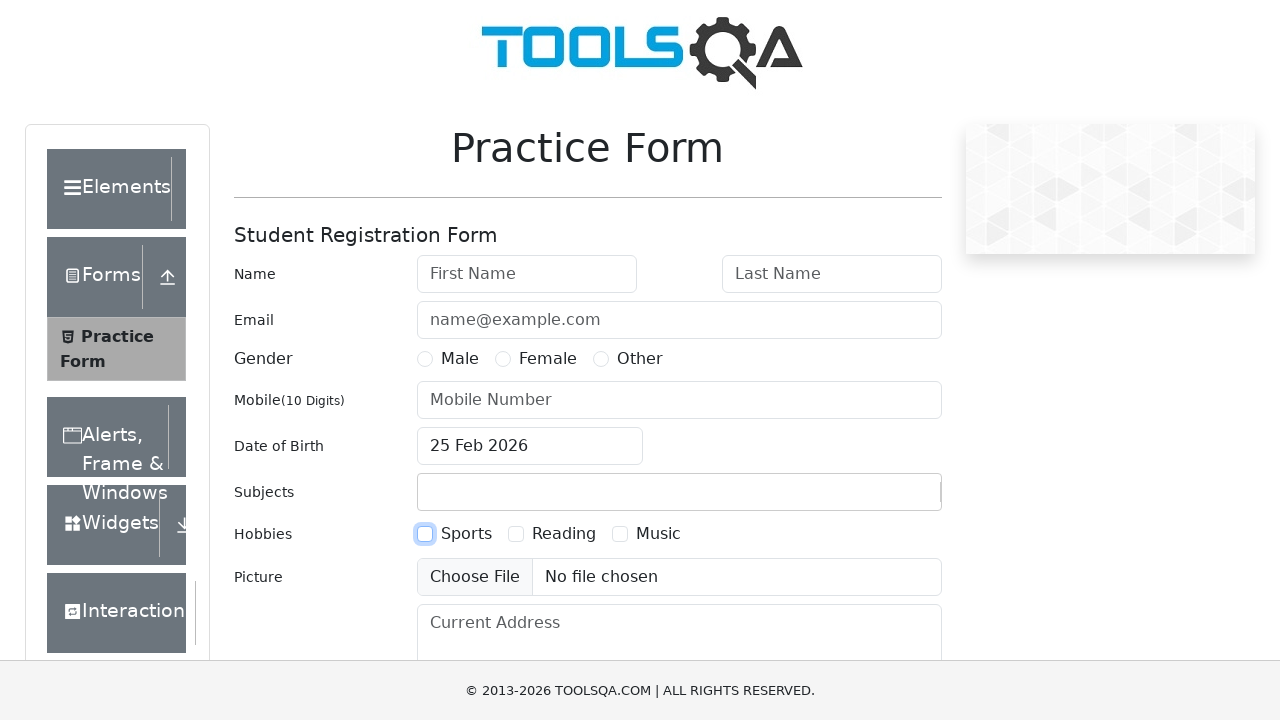

Third click: Clicked checkbox label to validate isEnabled state at (466, 534) on label[for='hobbies-checkbox-1']
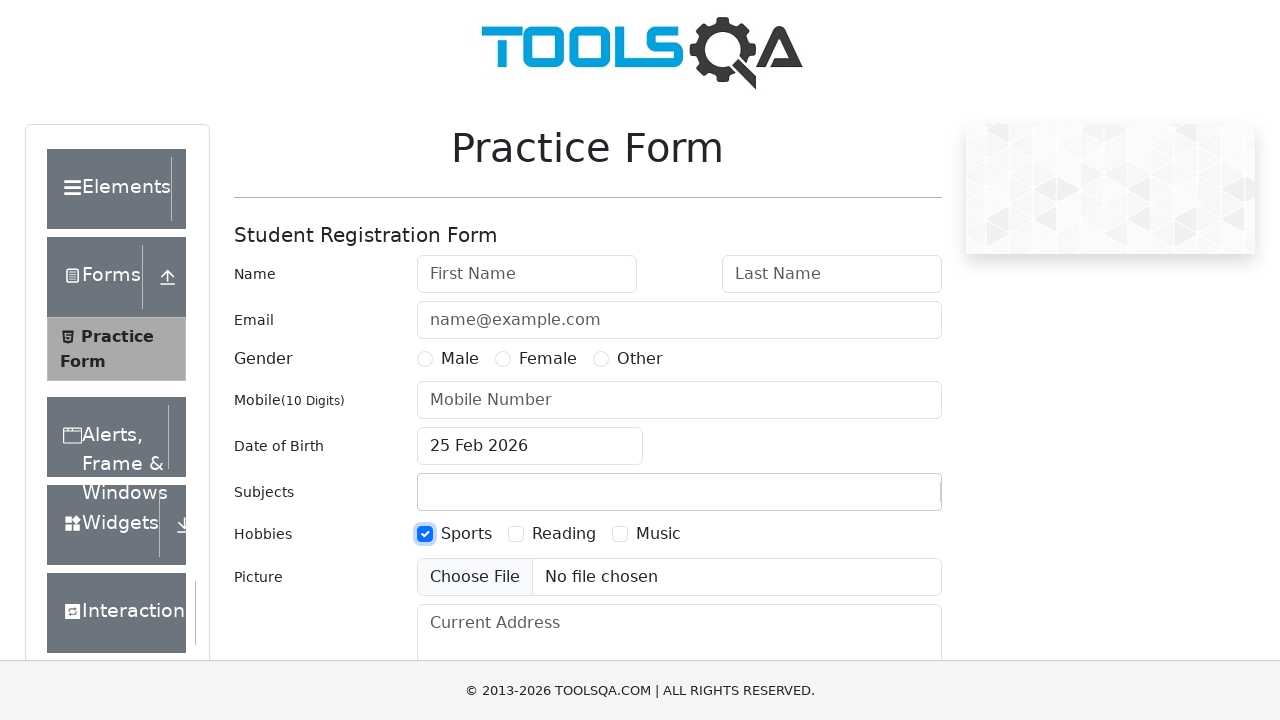

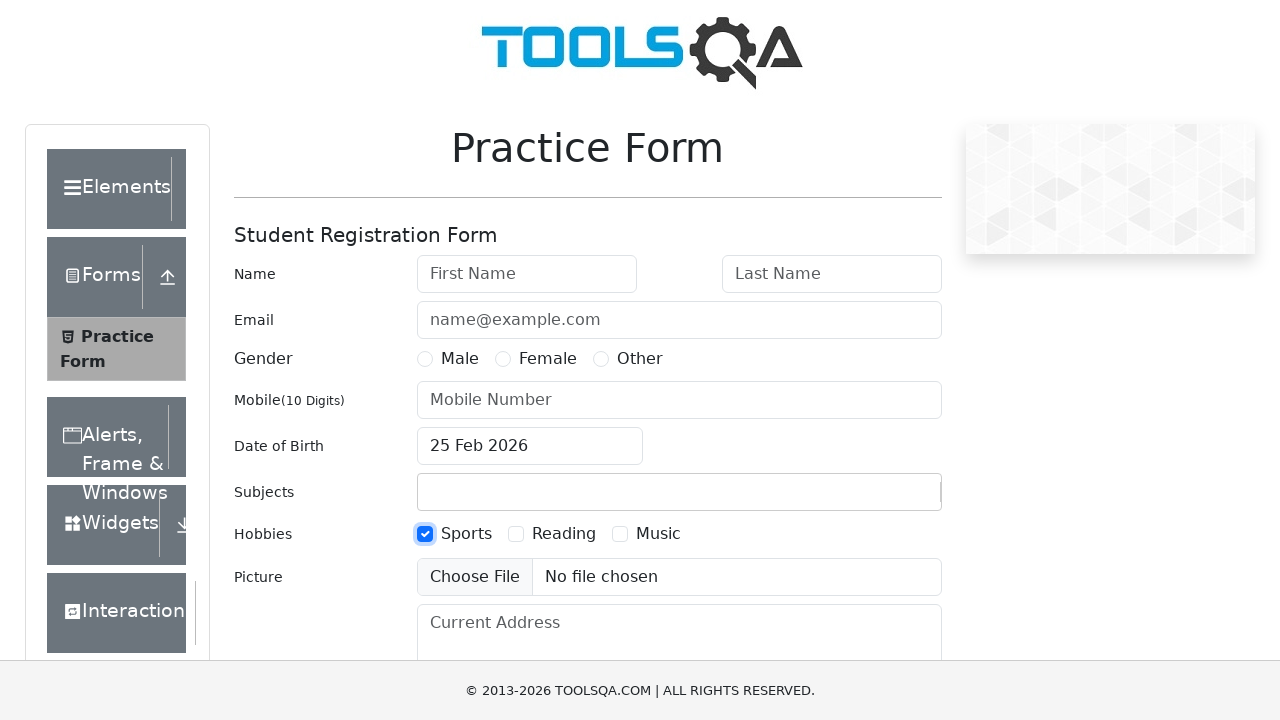